Tests browsing languages by letter J on 99 Bottles of Beer website, verifying the page text indicates languages starting with J are shown.

Starting URL: http://www.99-bottles-of-beer.net/

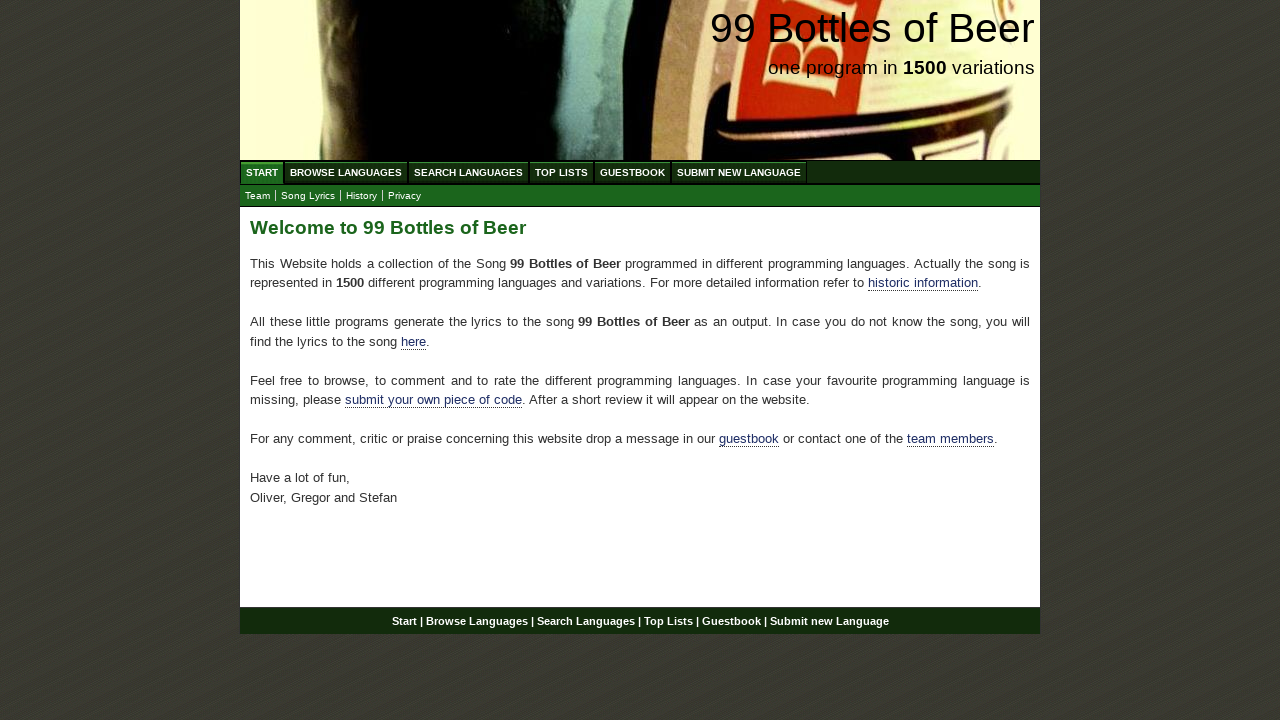

Clicked on Browse Languages link at (346, 172) on a:text('Browse Languages')
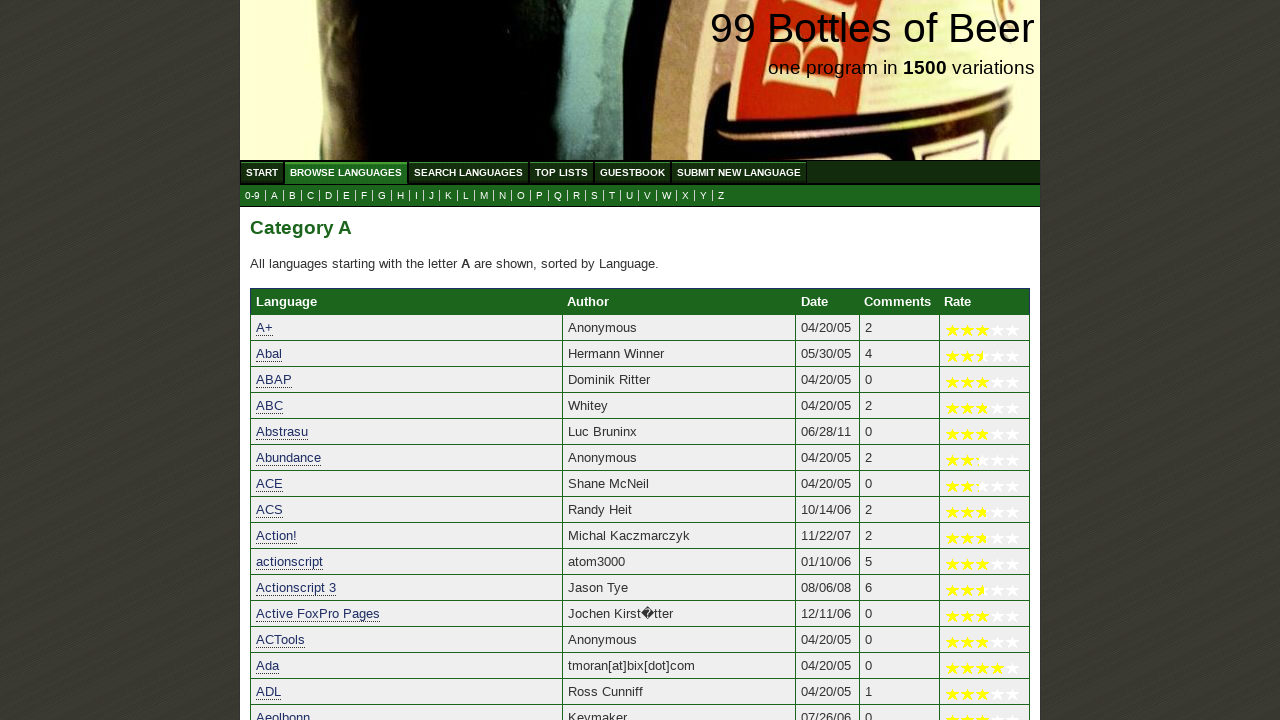

Clicked on letter J to browse languages starting with J at (432, 196) on a[href='j.html']
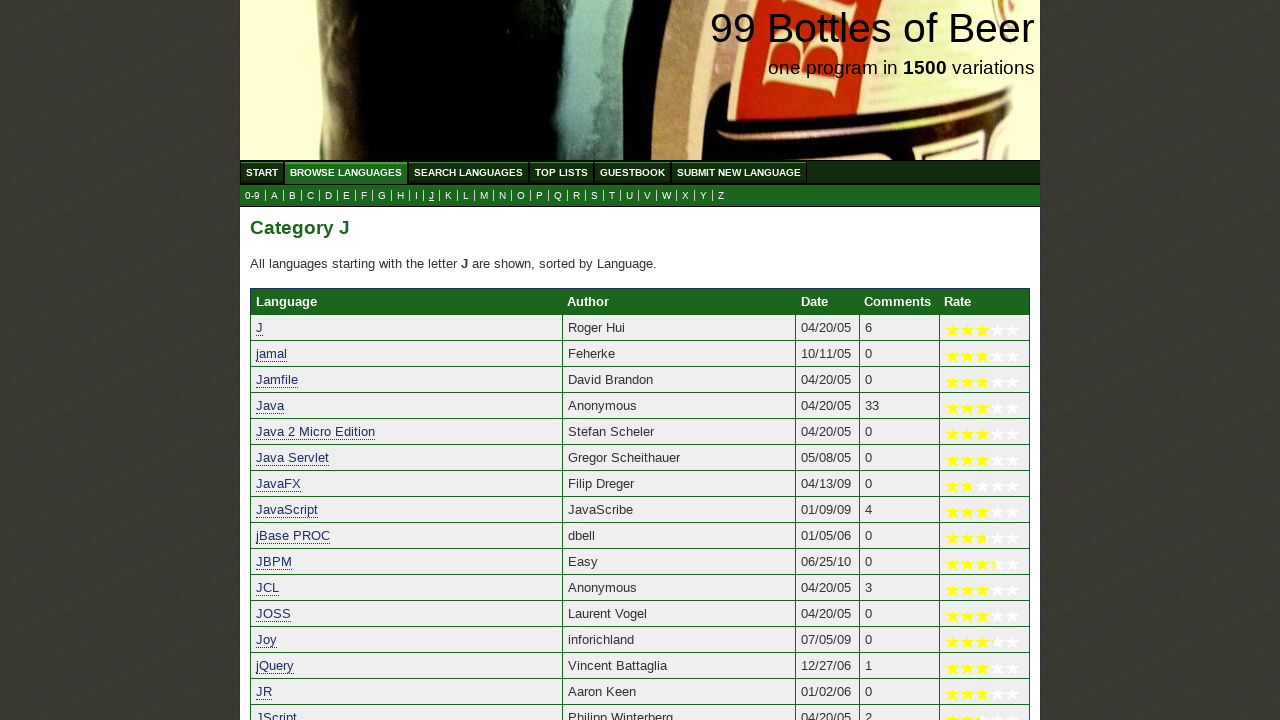

Verified page text indicates languages starting with J are shown
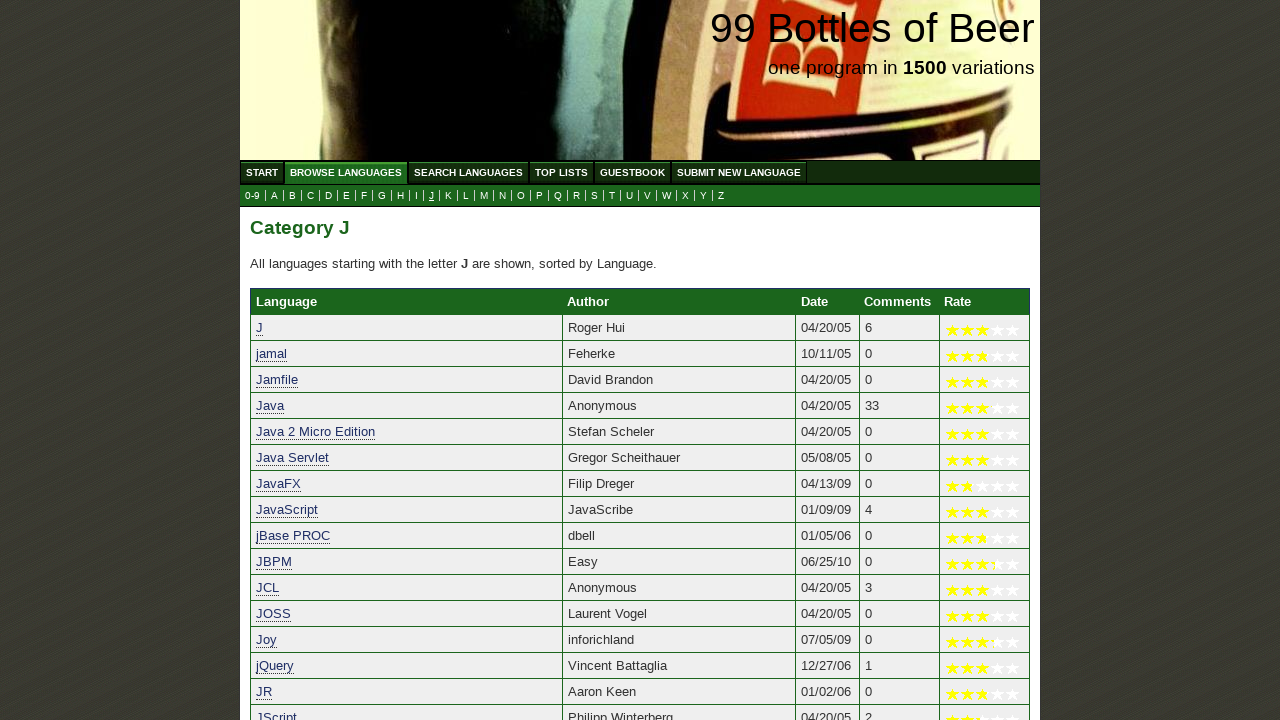

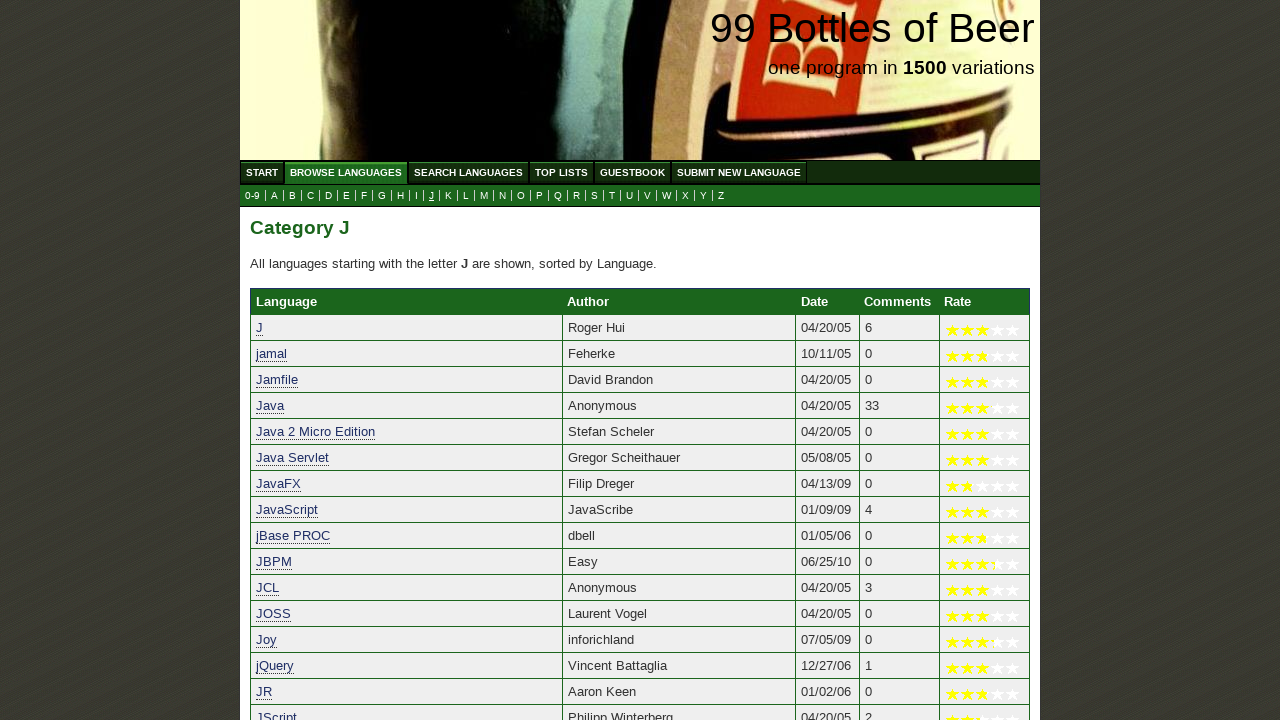